Tests opening a new browser window, navigating to a different URL in that window, and verifying that two window handles exist

Starting URL: https://the-internet.herokuapp.com/windows

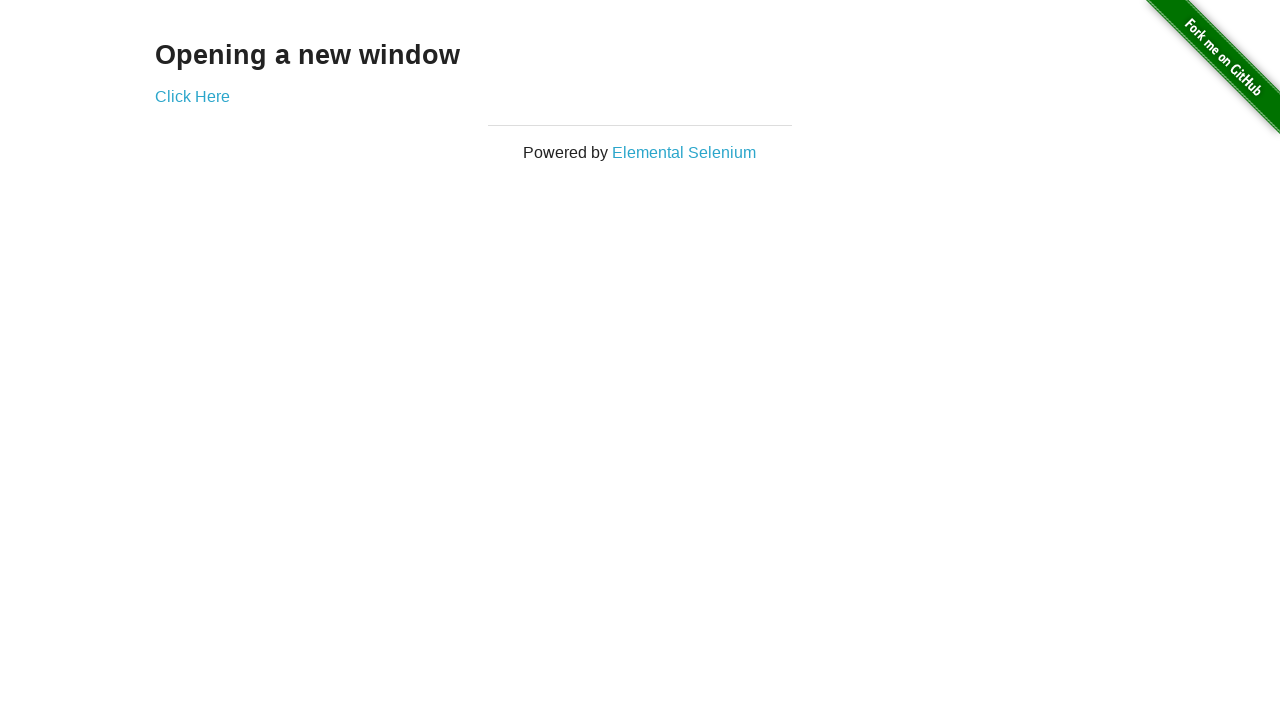

Opened a new browser window
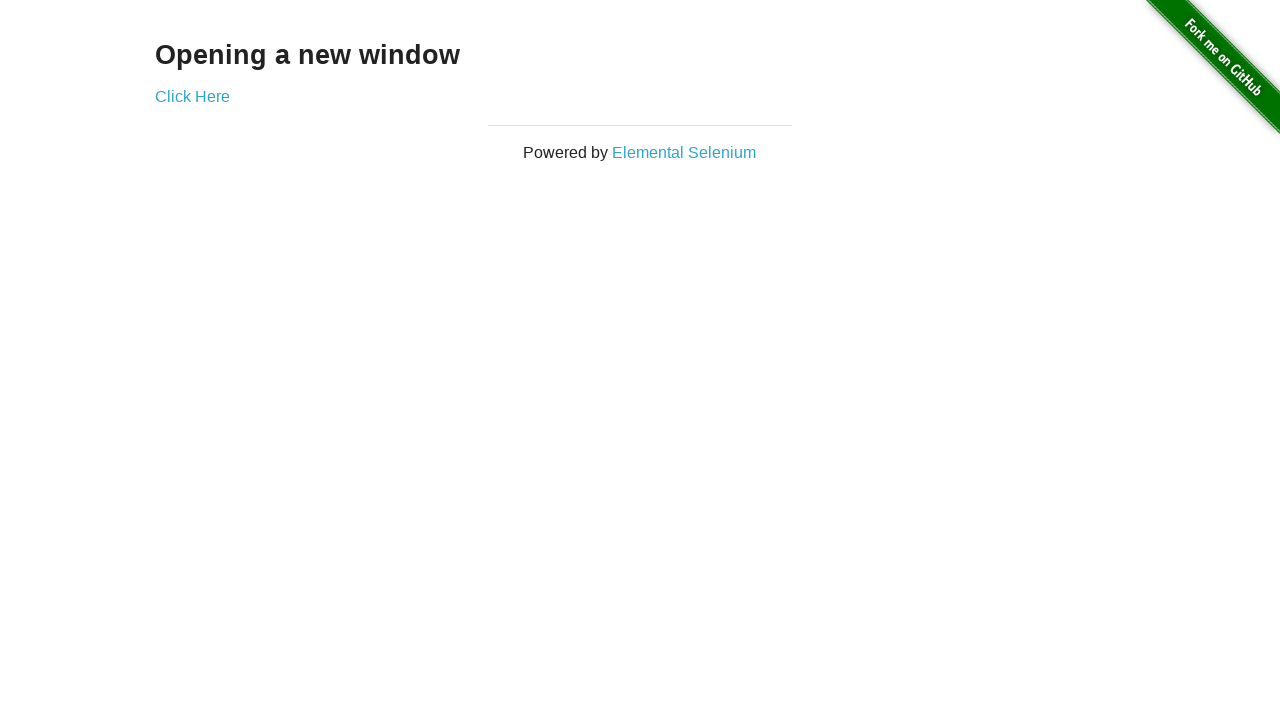

Navigated new window to https://the-internet.herokuapp.com/typos
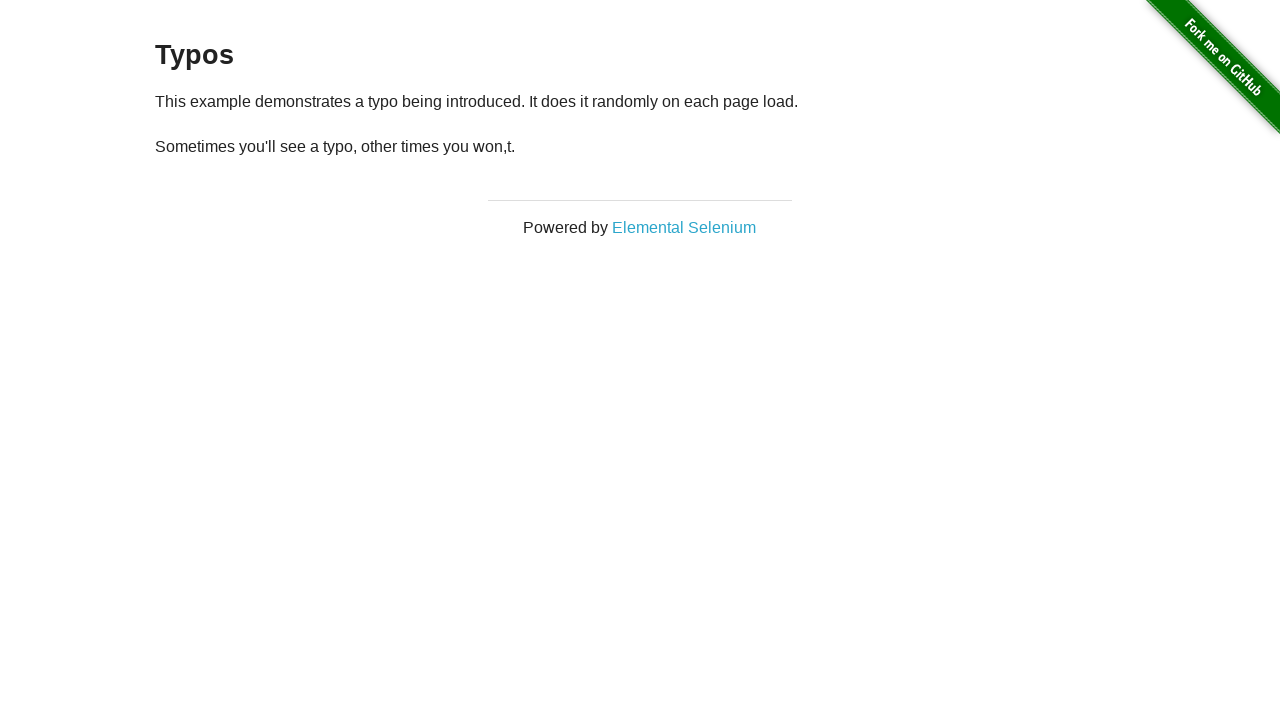

Verified that 2 window handles exist
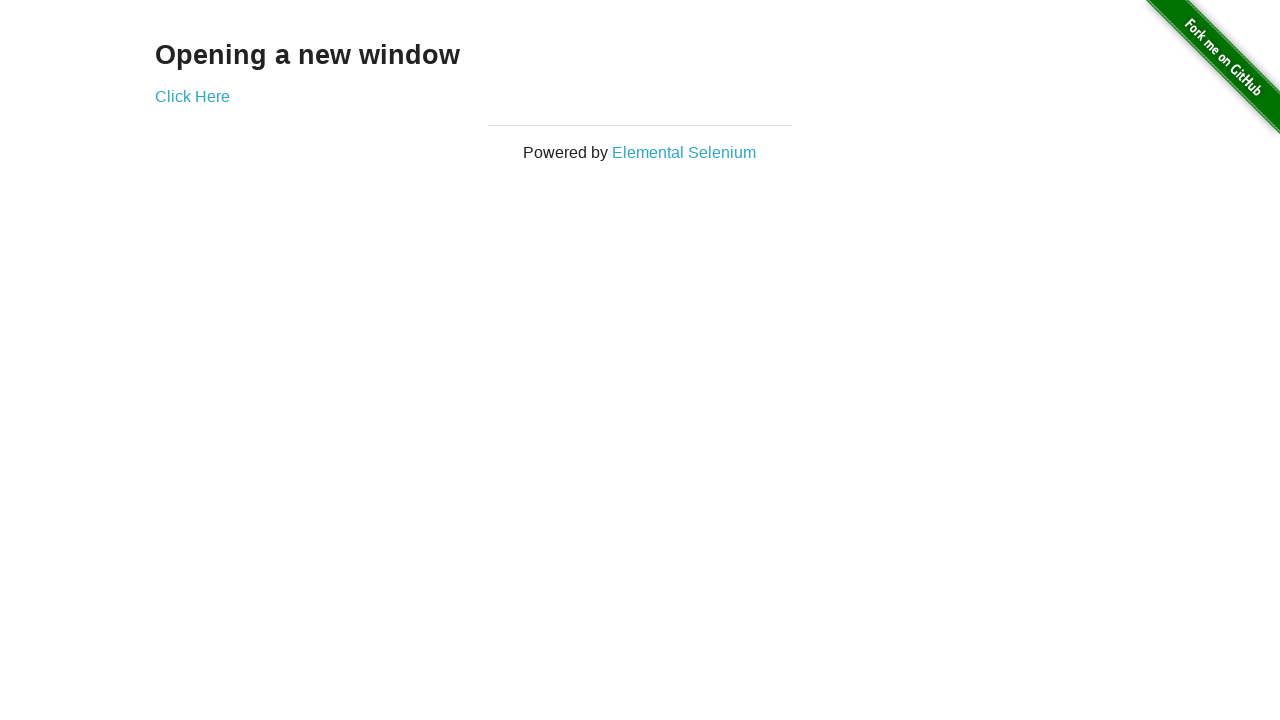

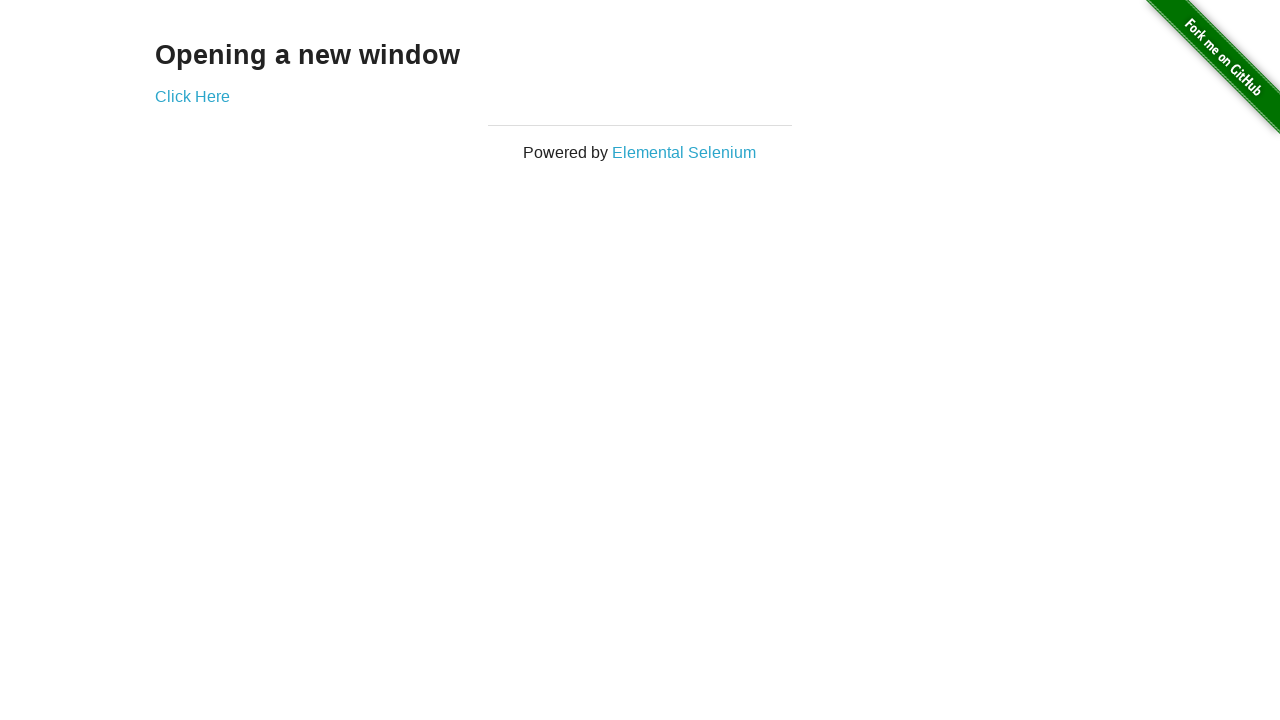